Tests finding and clicking a link by partial text (based on a mathematical calculation), then fills out a form with personal information (first name, last name, city, country) and submits it.

Starting URL: http://suninjuly.github.io/find_link_text

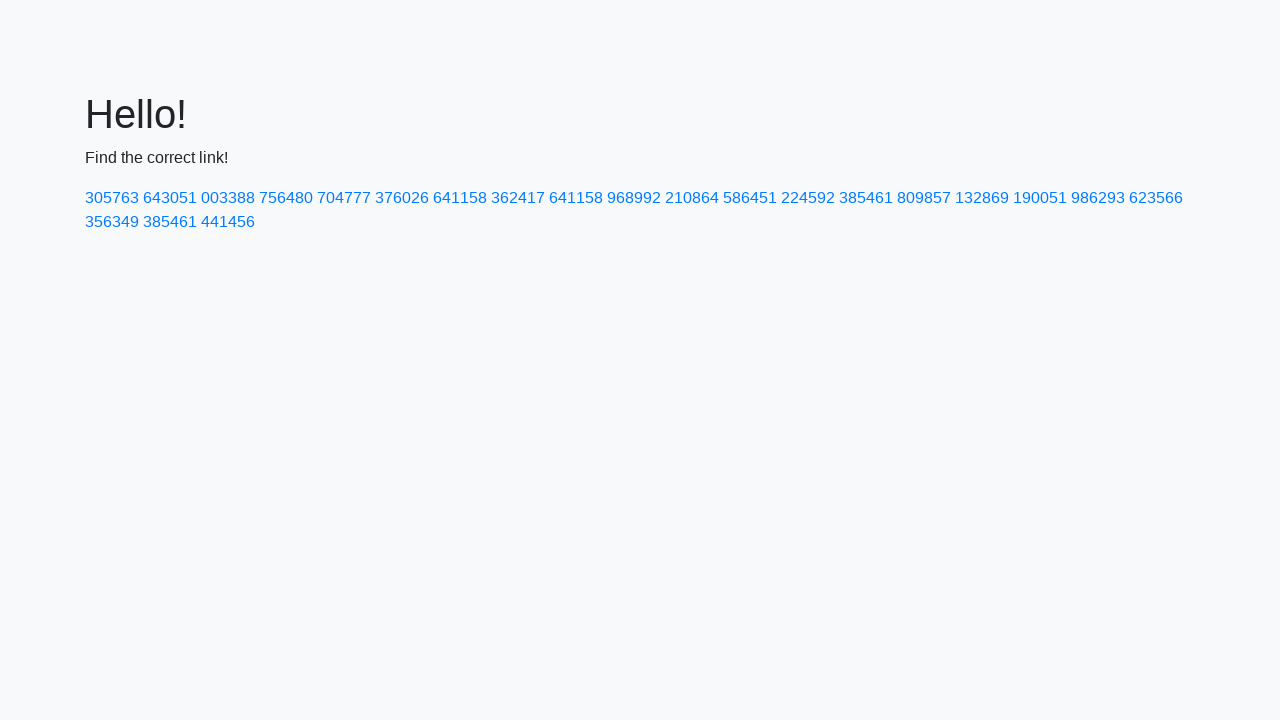

Clicked link with calculated text '224592' at (808, 198) on a:has-text('224592')
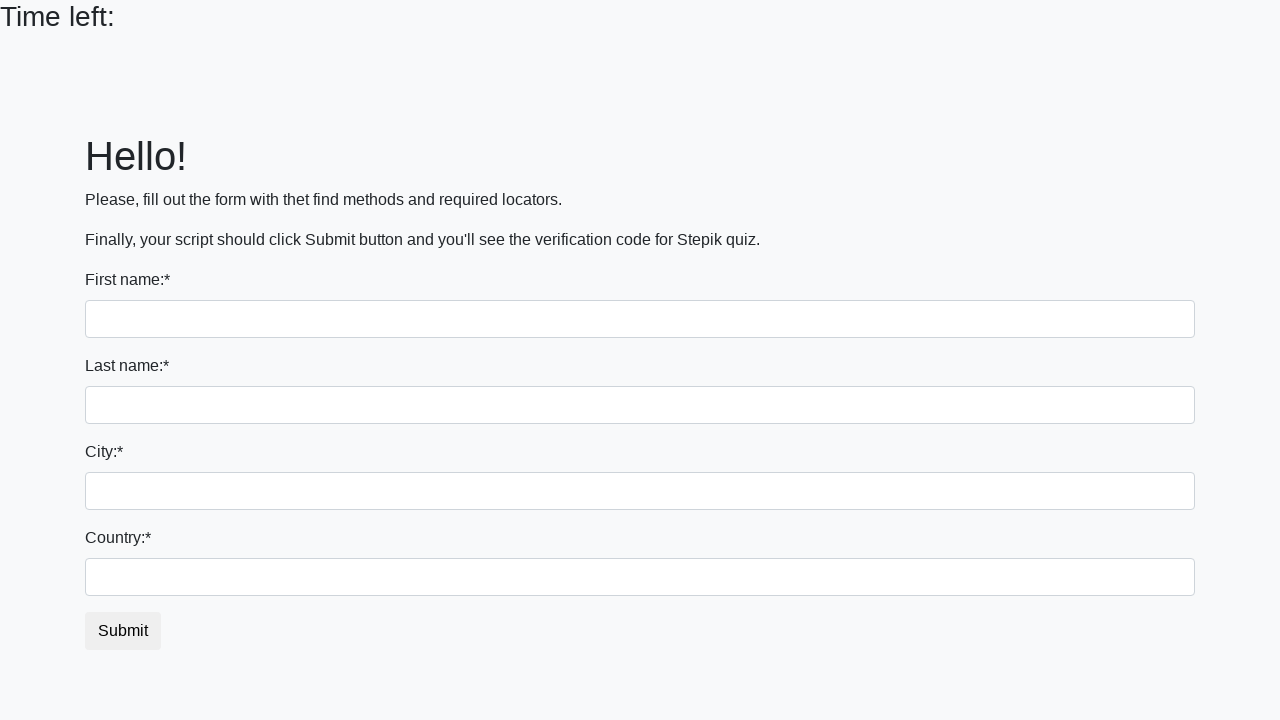

Filled first name field with 'Ivan' on input[name='first_name']
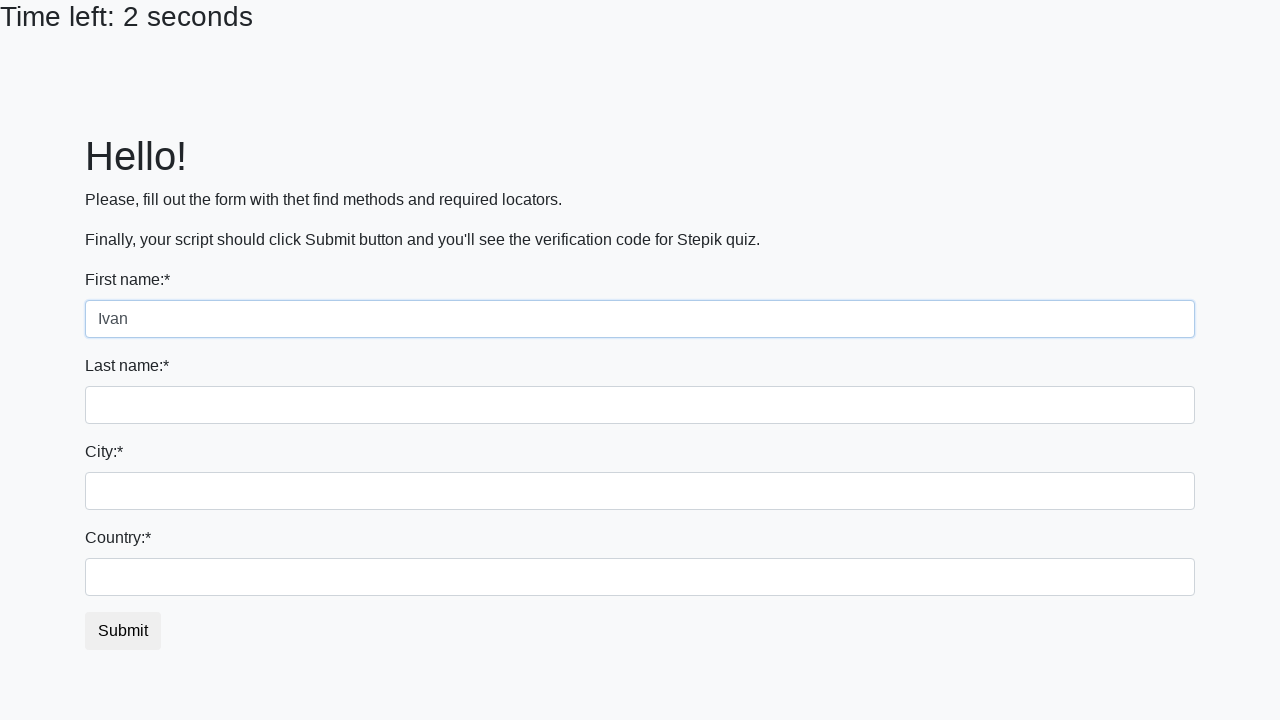

Filled last name field with 'Petrov' on input[name='last_name']
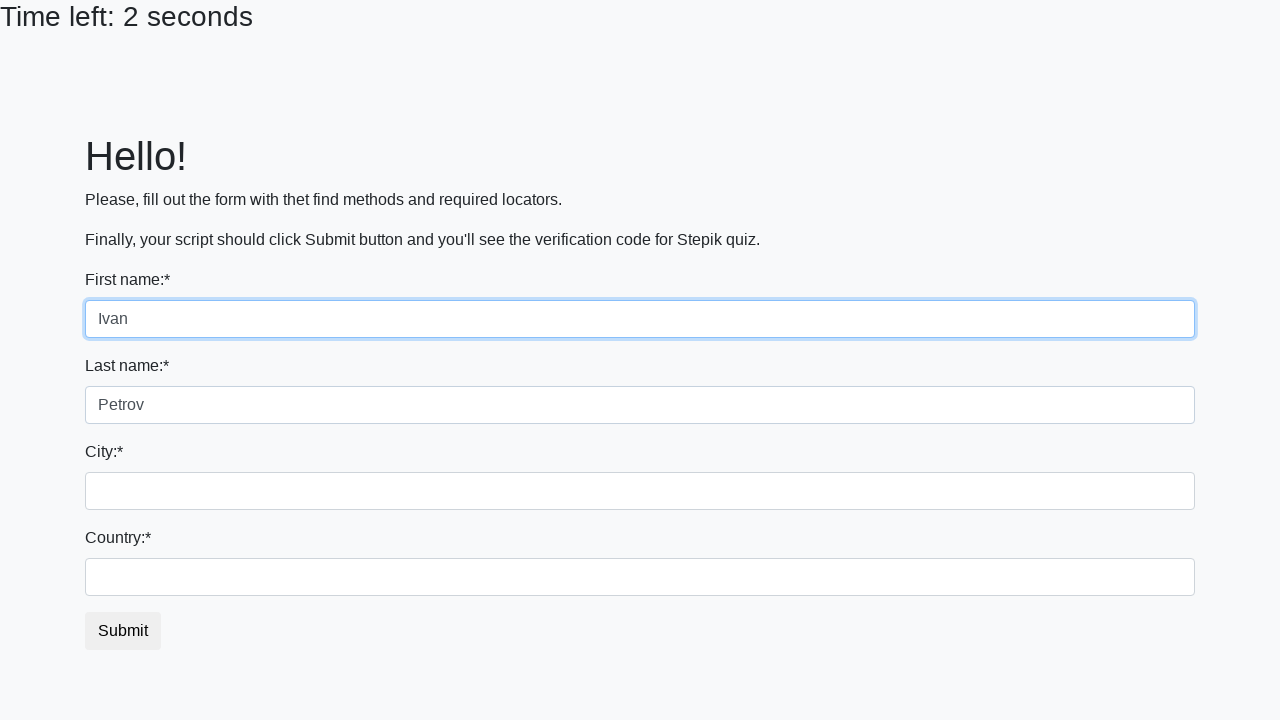

Filled city field with 'Smolensk' on .city
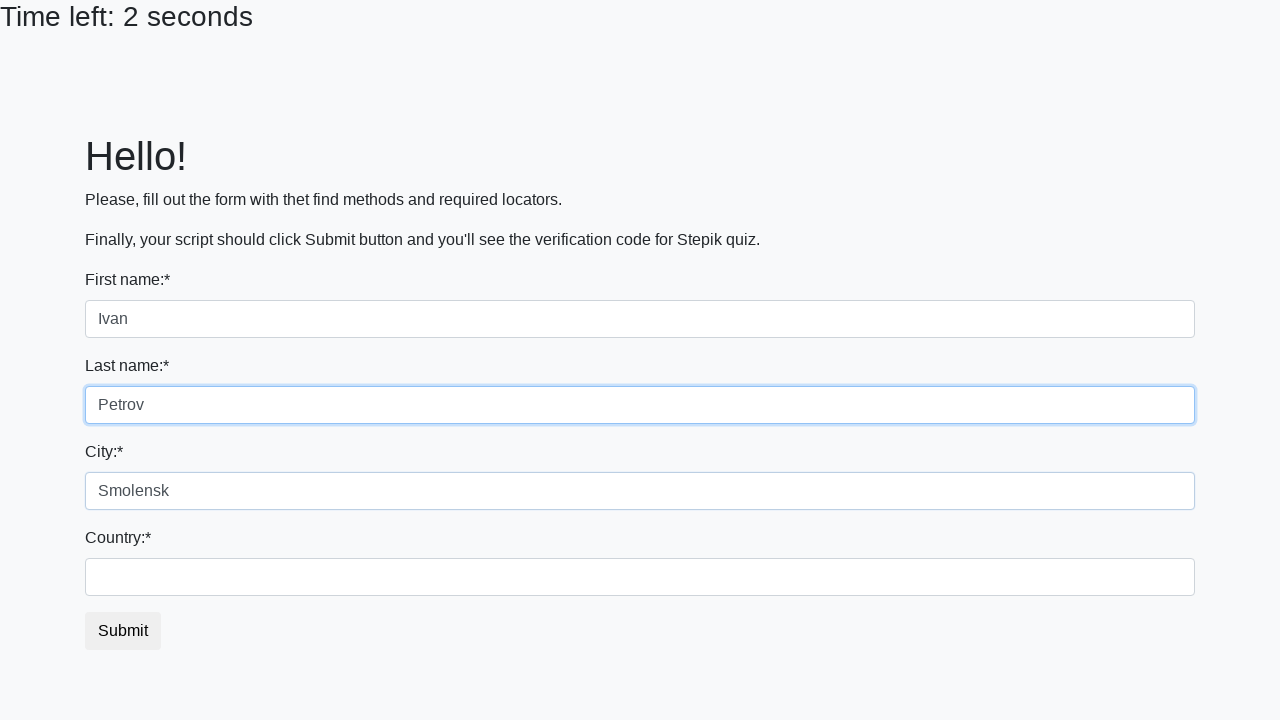

Filled country field with 'Russia' on #country
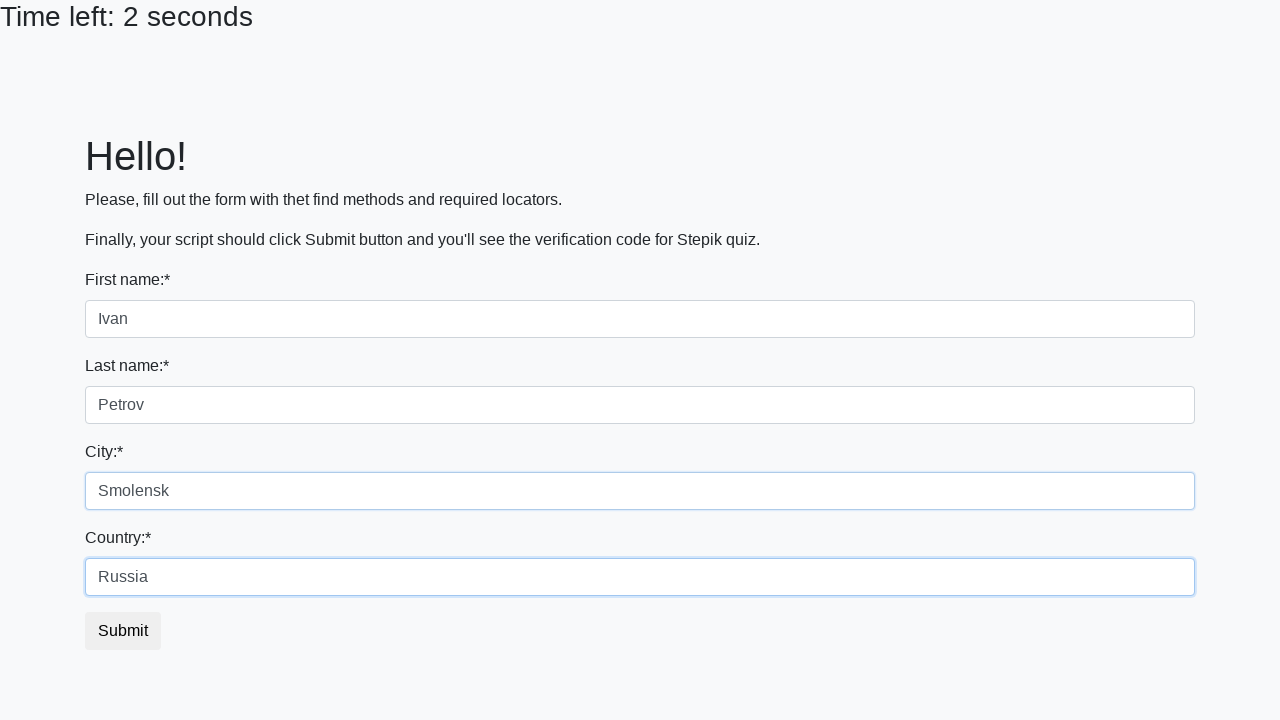

Clicked submit button to submit form at (123, 631) on button.btn
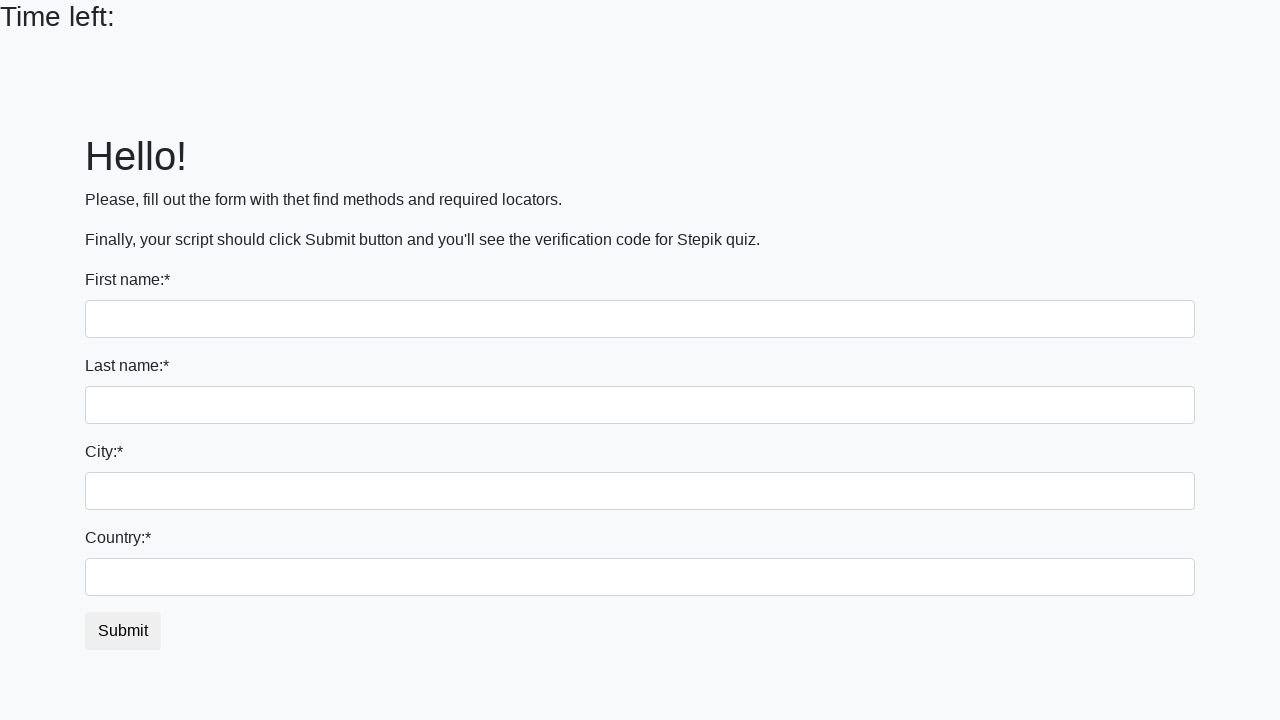

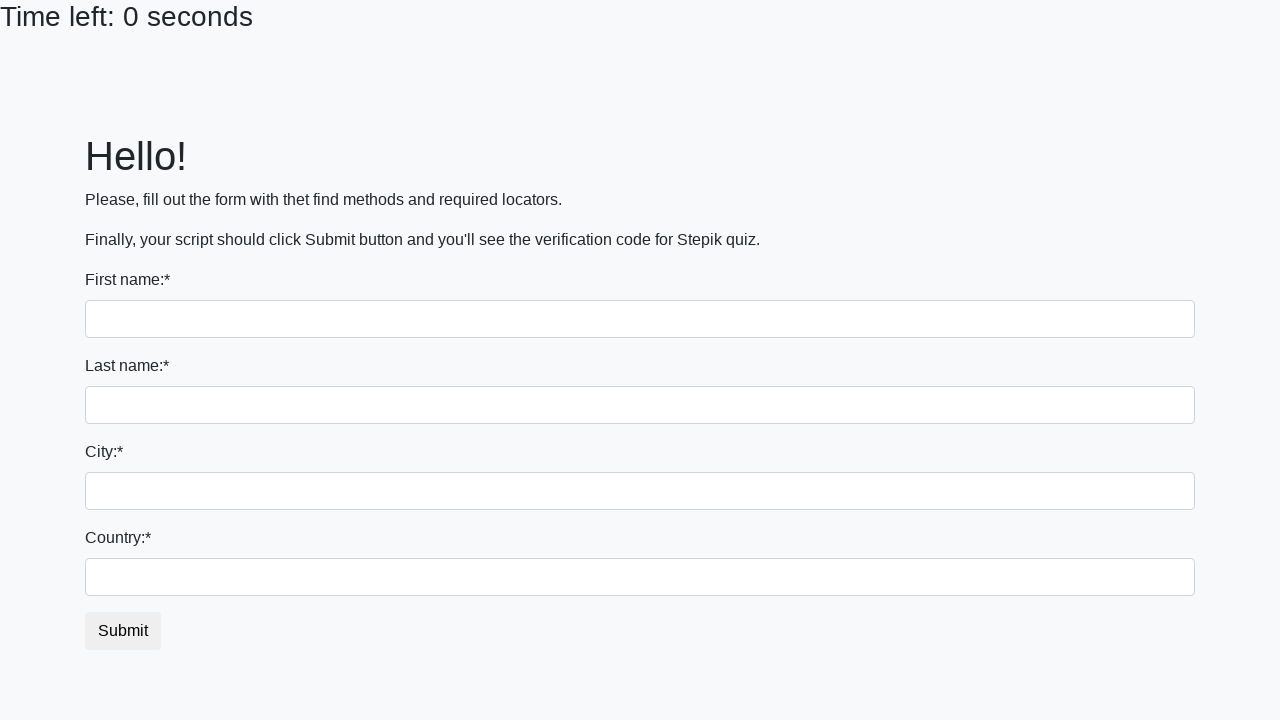